Tests dynamic loading functionality by clicking a button and waiting for hidden content to become visible

Starting URL: https://the-internet.herokuapp.com/dynamic_loading/1

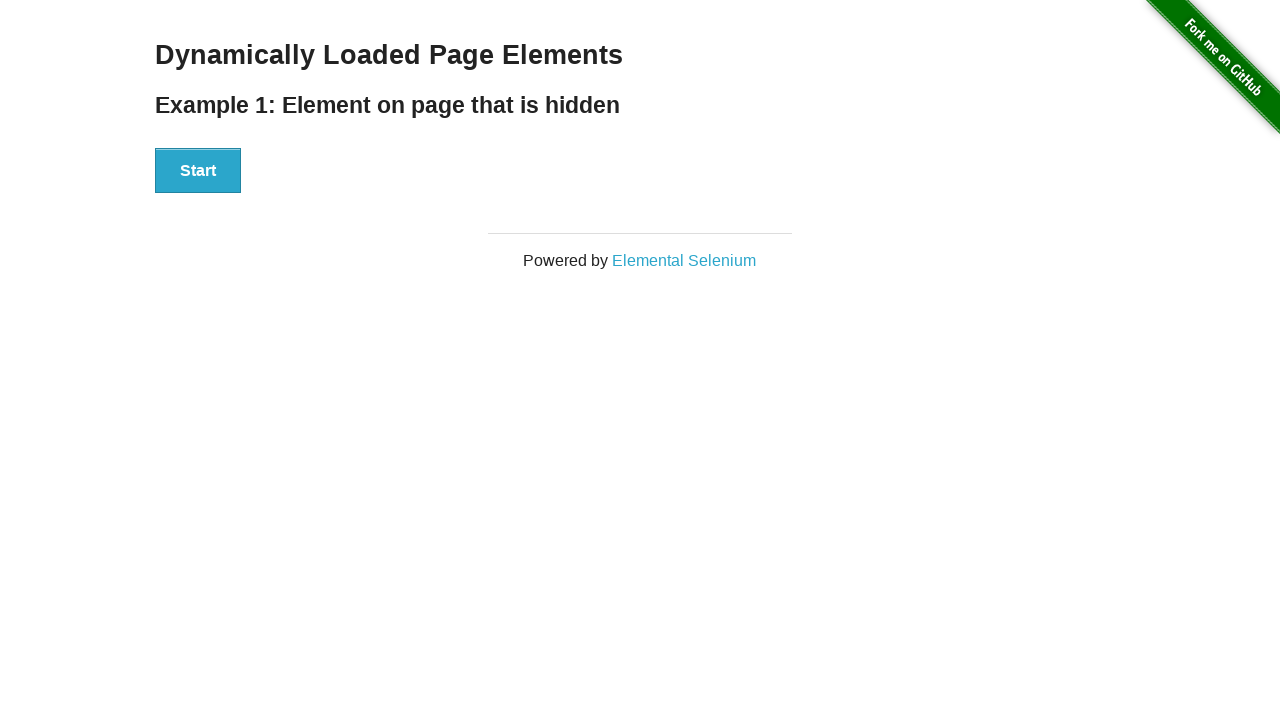

Clicked Start button to trigger dynamic loading at (198, 171) on div[id='start'] button
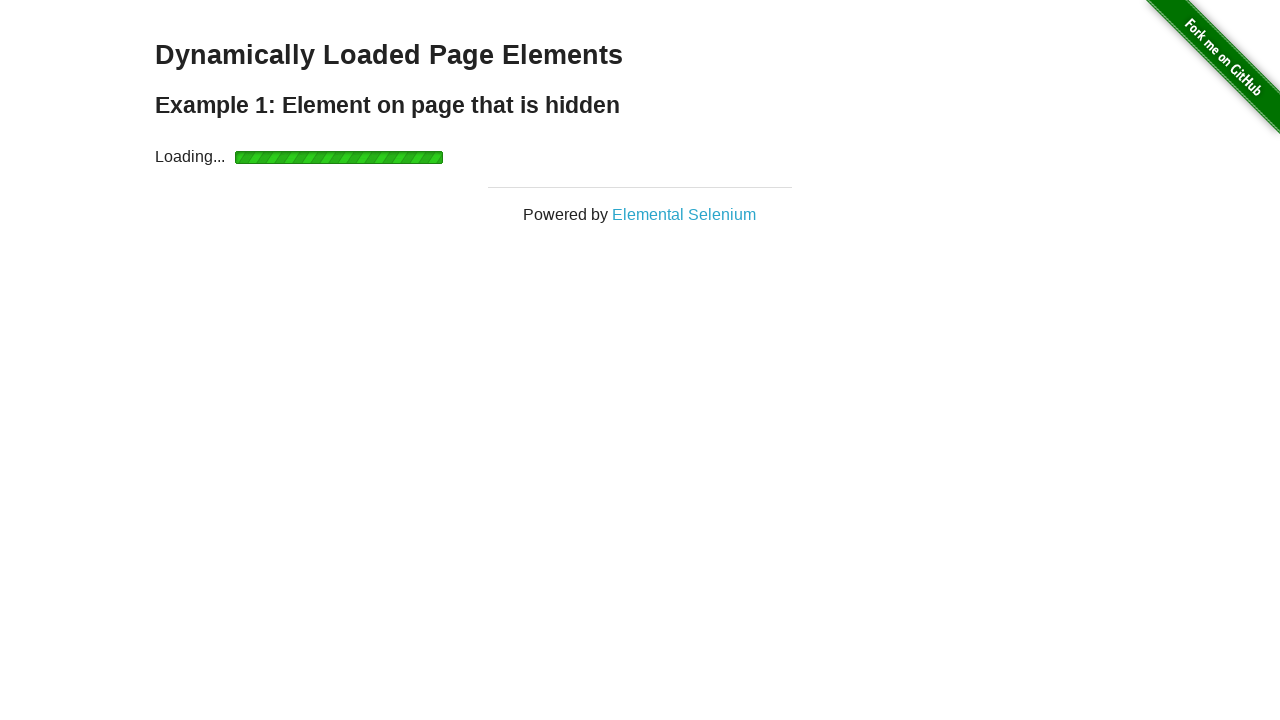

Waited for dynamically loaded content to become visible
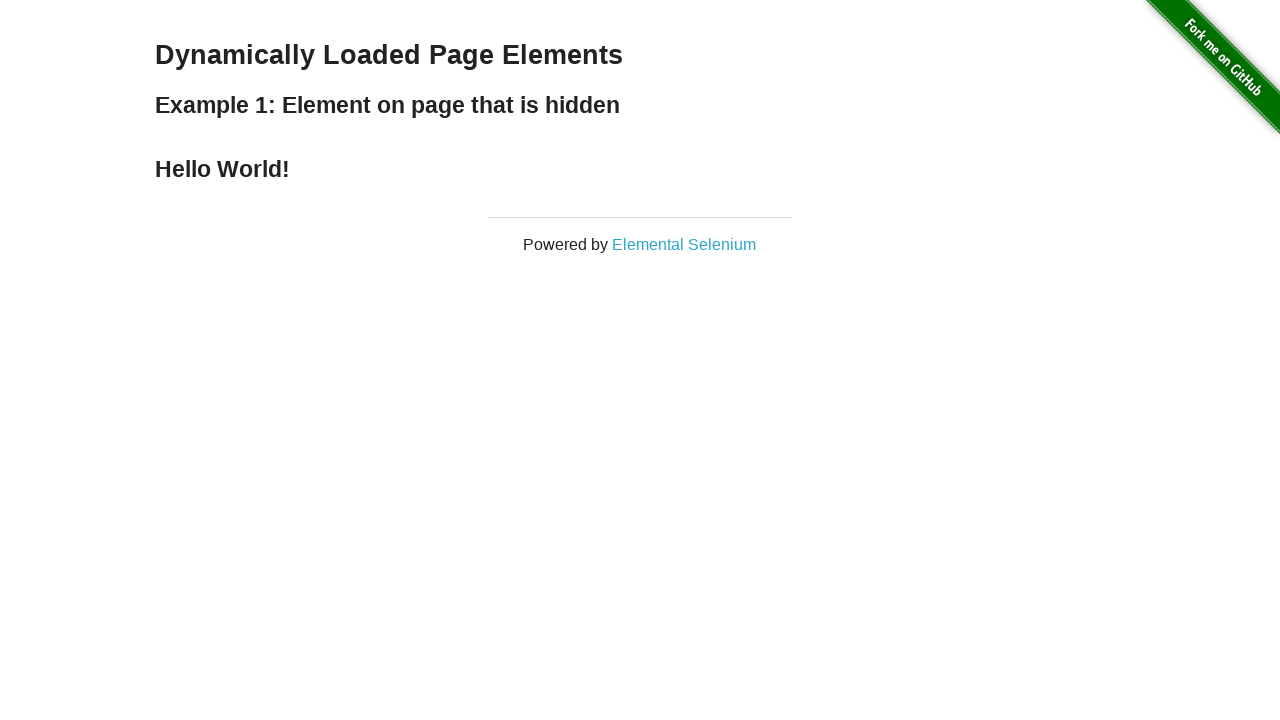

Retrieved text from dynamically loaded element: 'Hello World!'
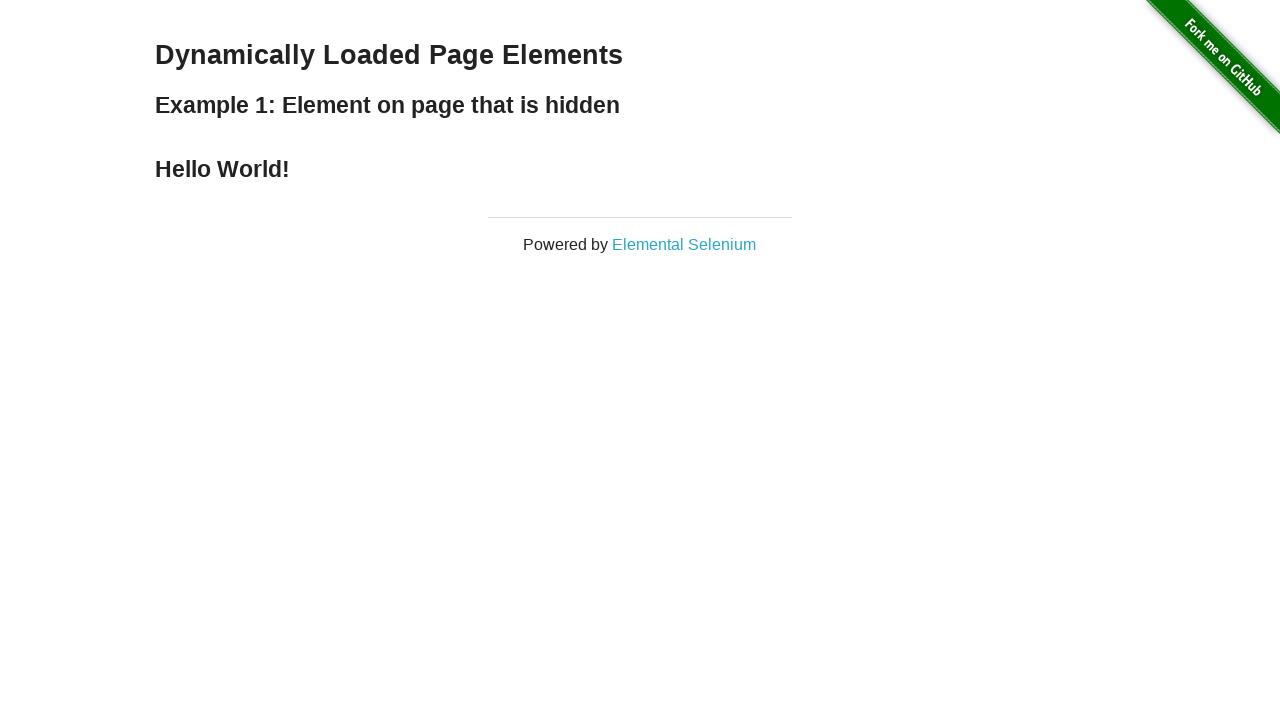

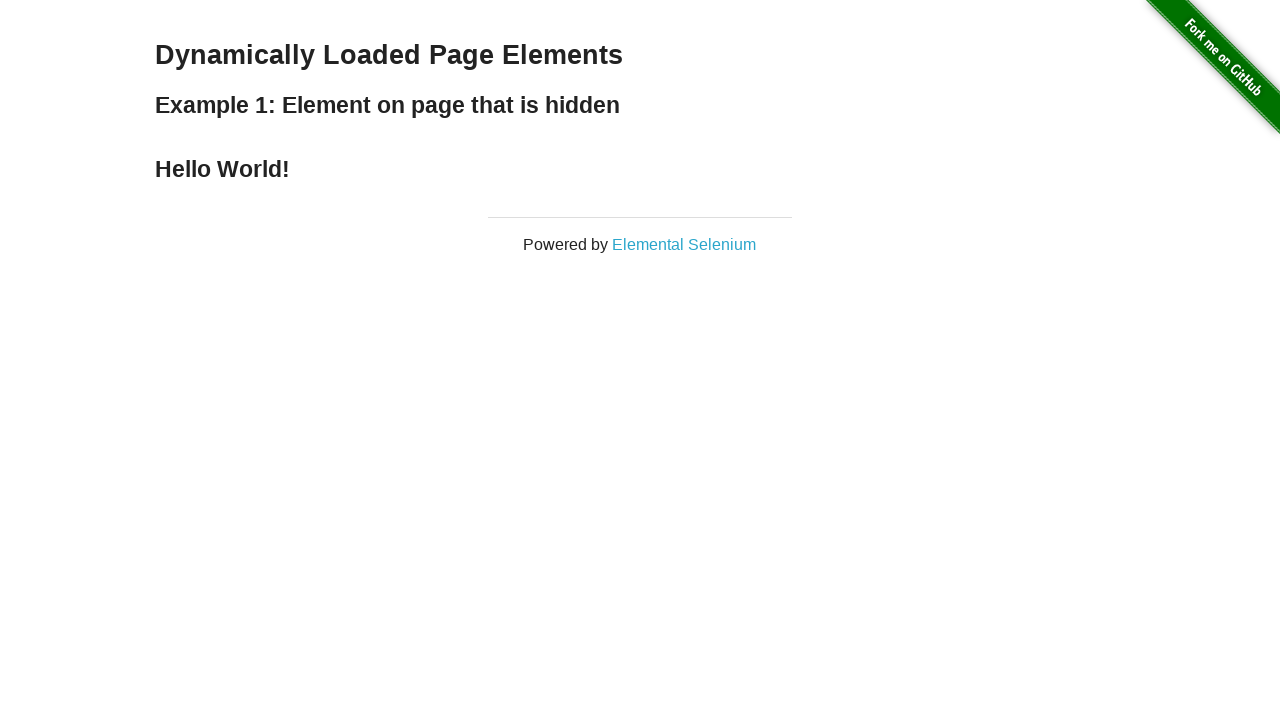